Tests drag and drop functionality by dragging an element into a drop zone and verifying the success message

Starting URL: https://crossbrowsertesting.github.io/drag-and-drop.html

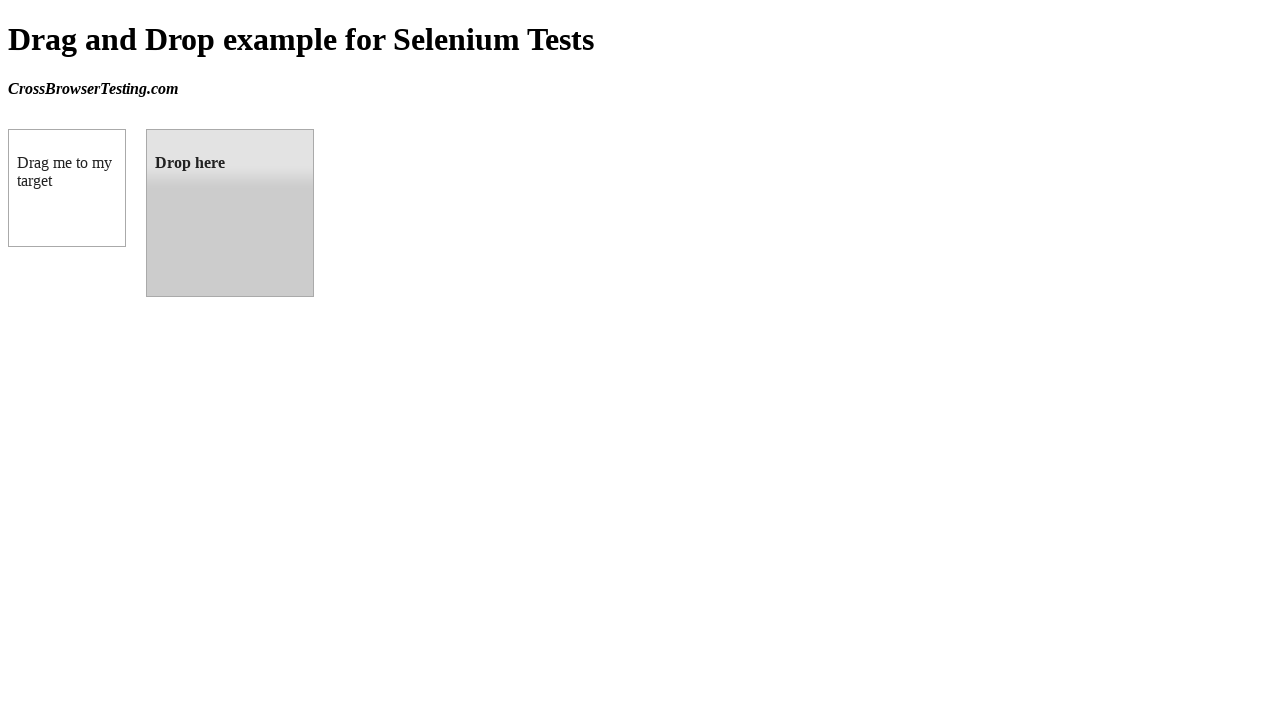

Navigated to drag and drop test page
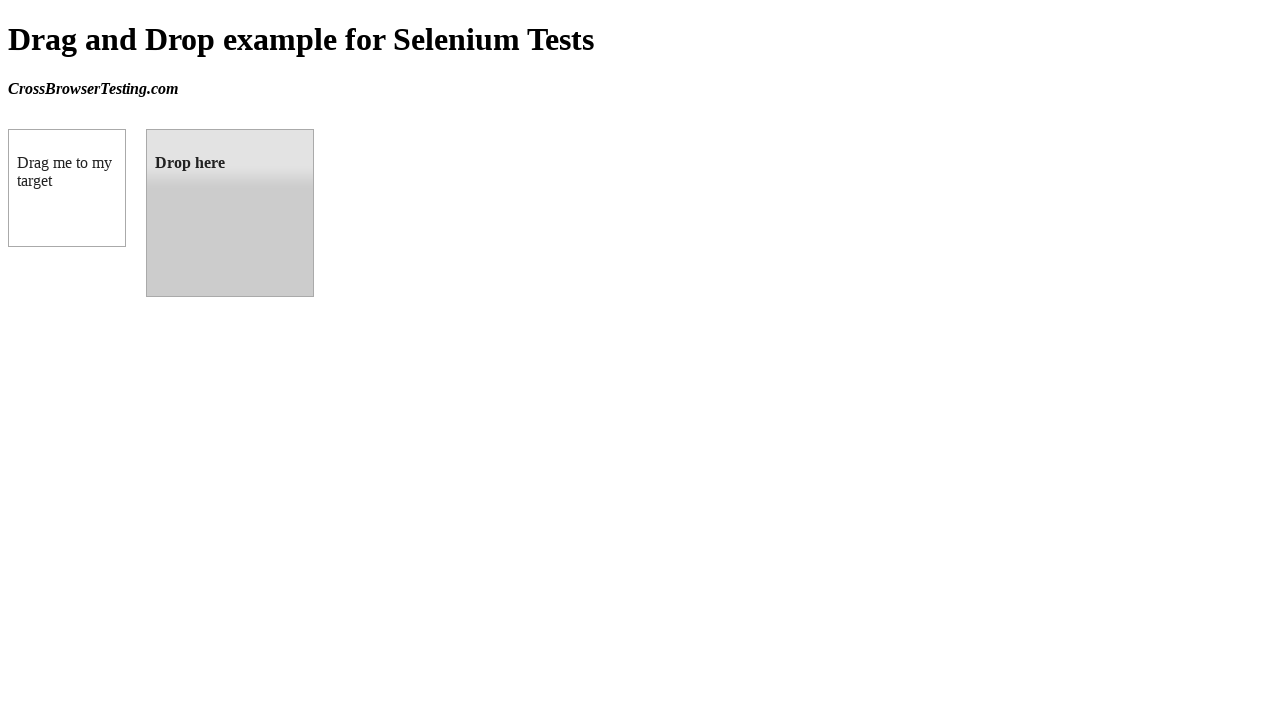

Located draggable element
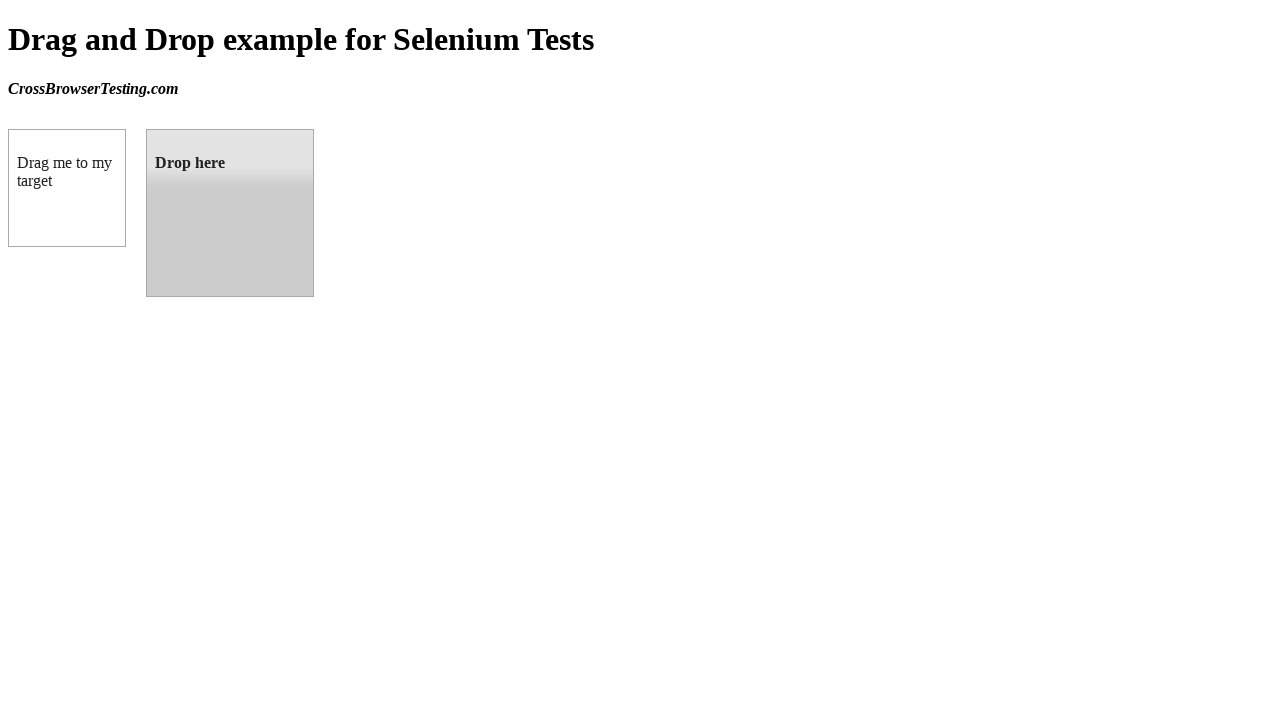

Located drop zone
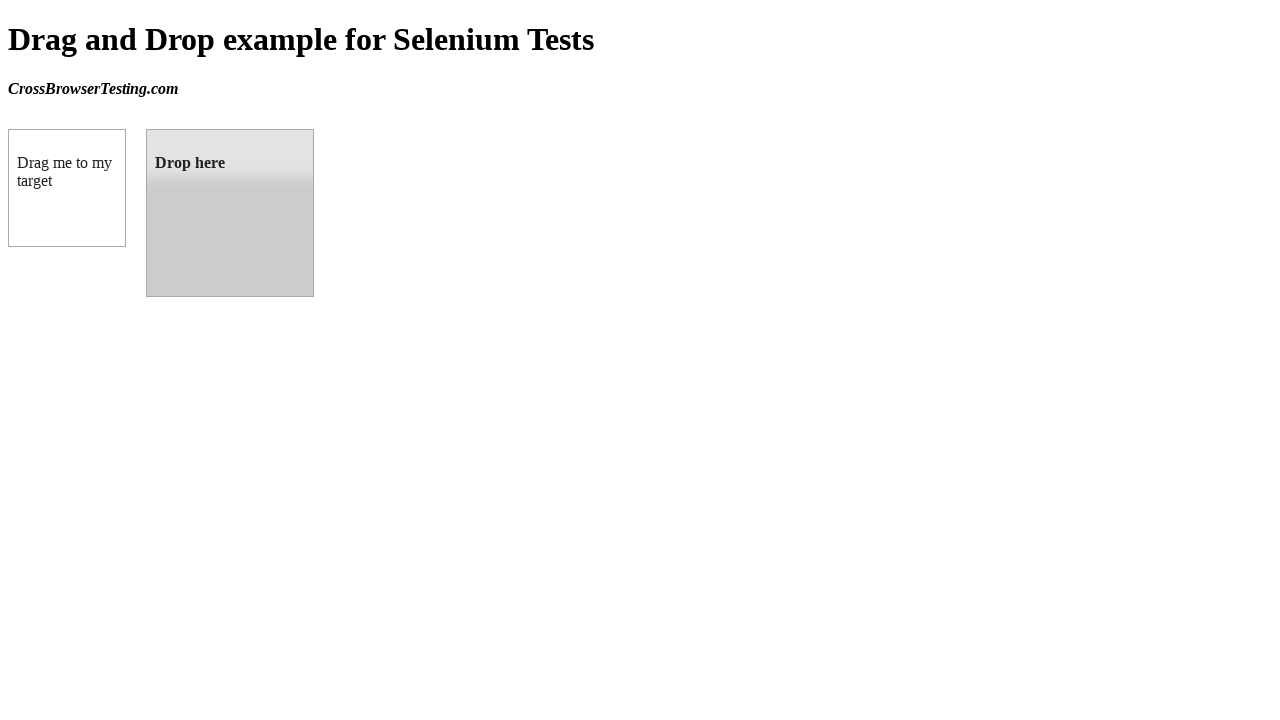

Dragged element into drop zone at (230, 213)
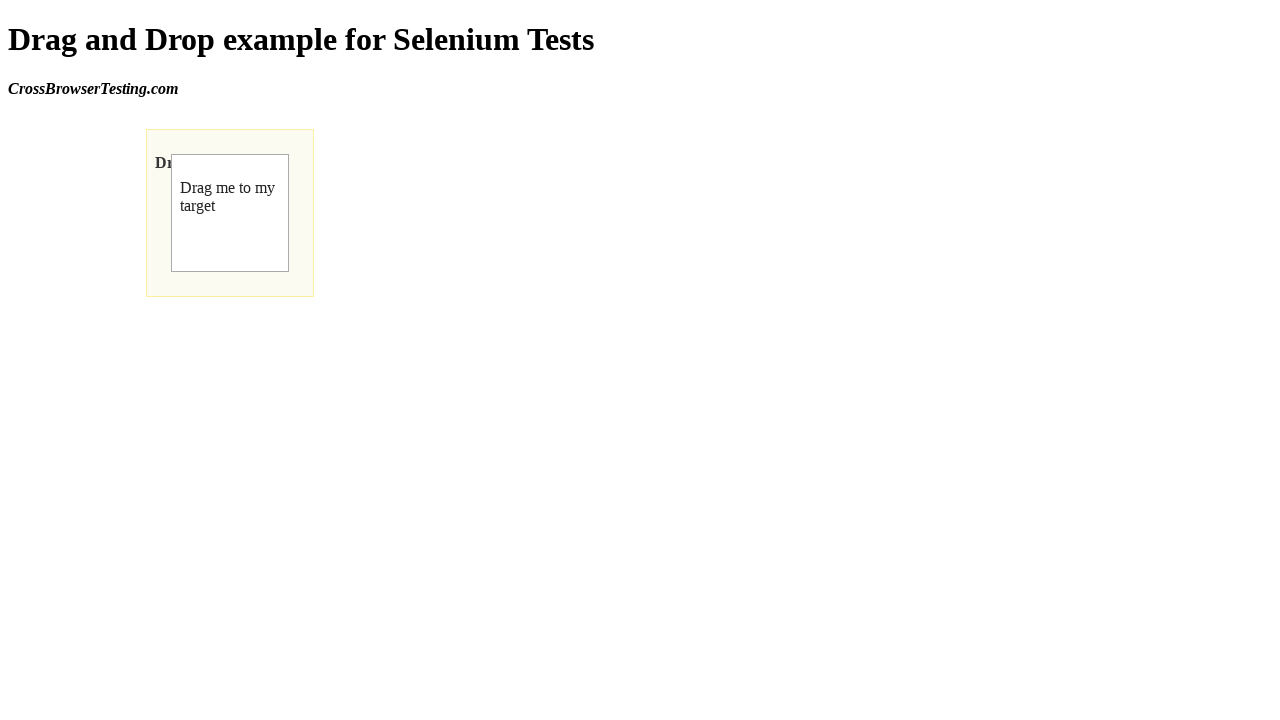

Located success message element
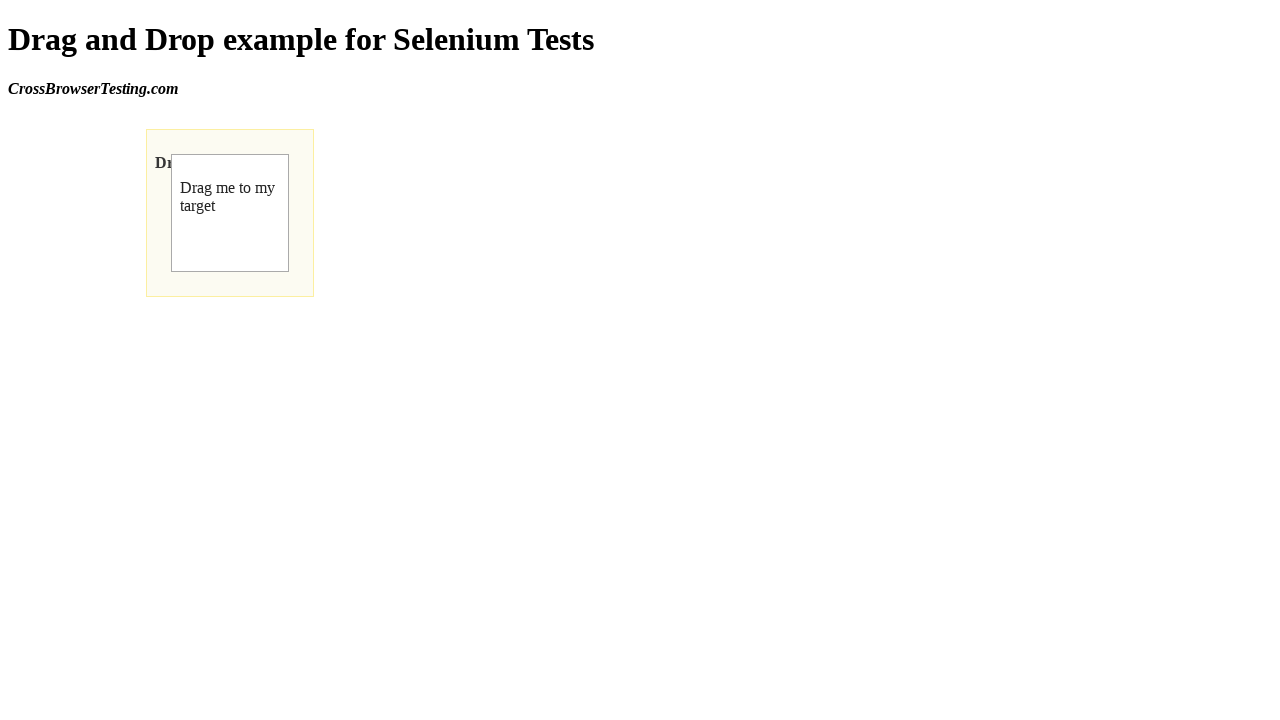

Verified 'Dropped!' success message appears
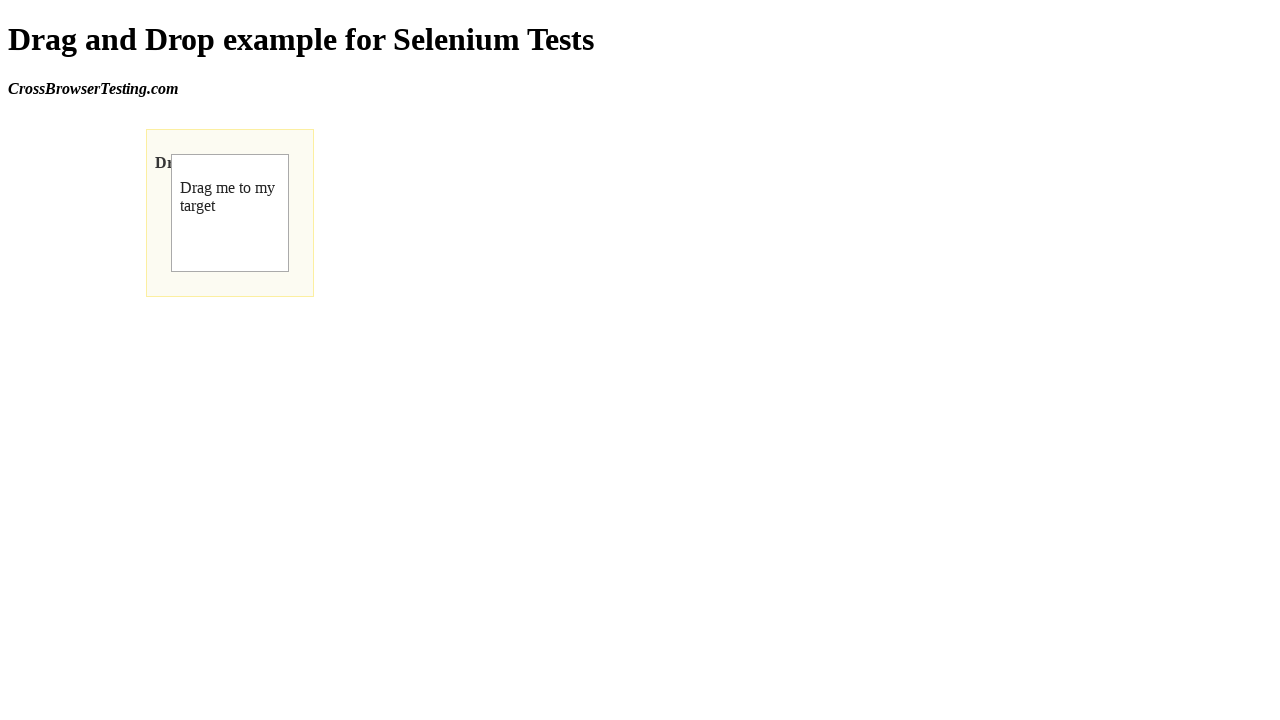

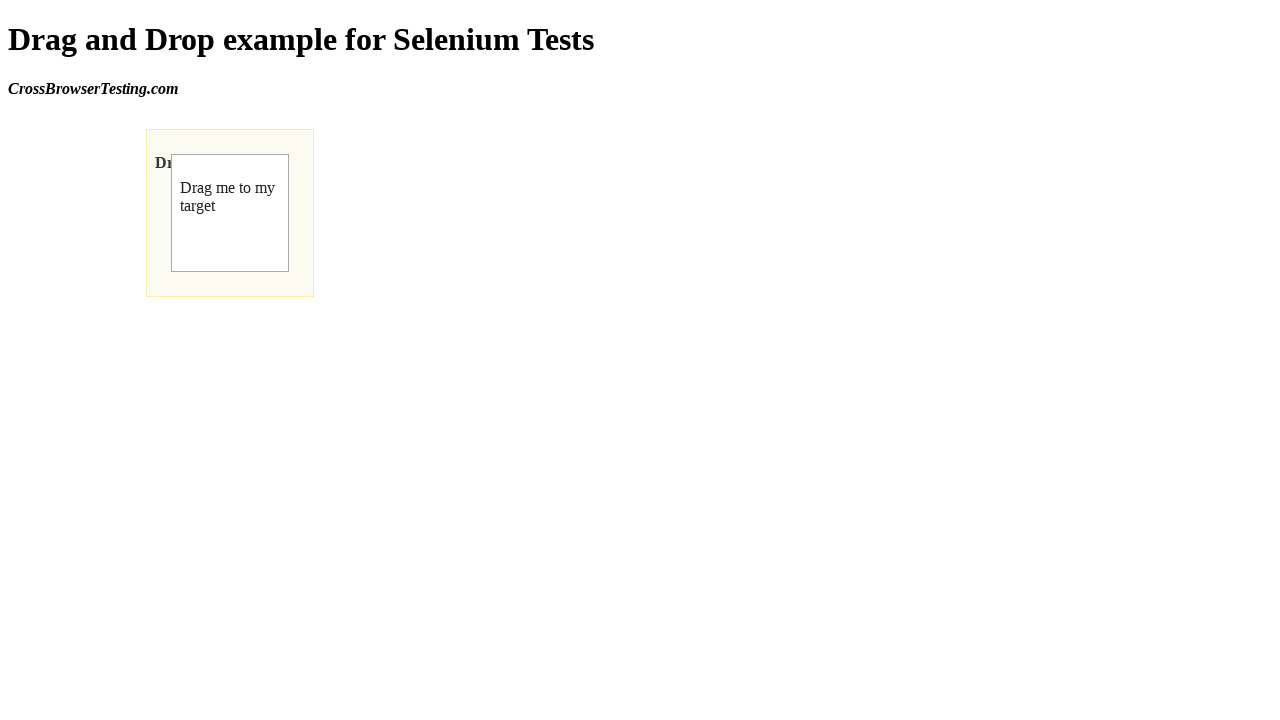